Tests JavaScript alert handling including simple alerts, confirm dialogs, and prompt dialogs with text input on a demo page

Starting URL: https://www.hyrtutorials.com/p/alertsdemo.html

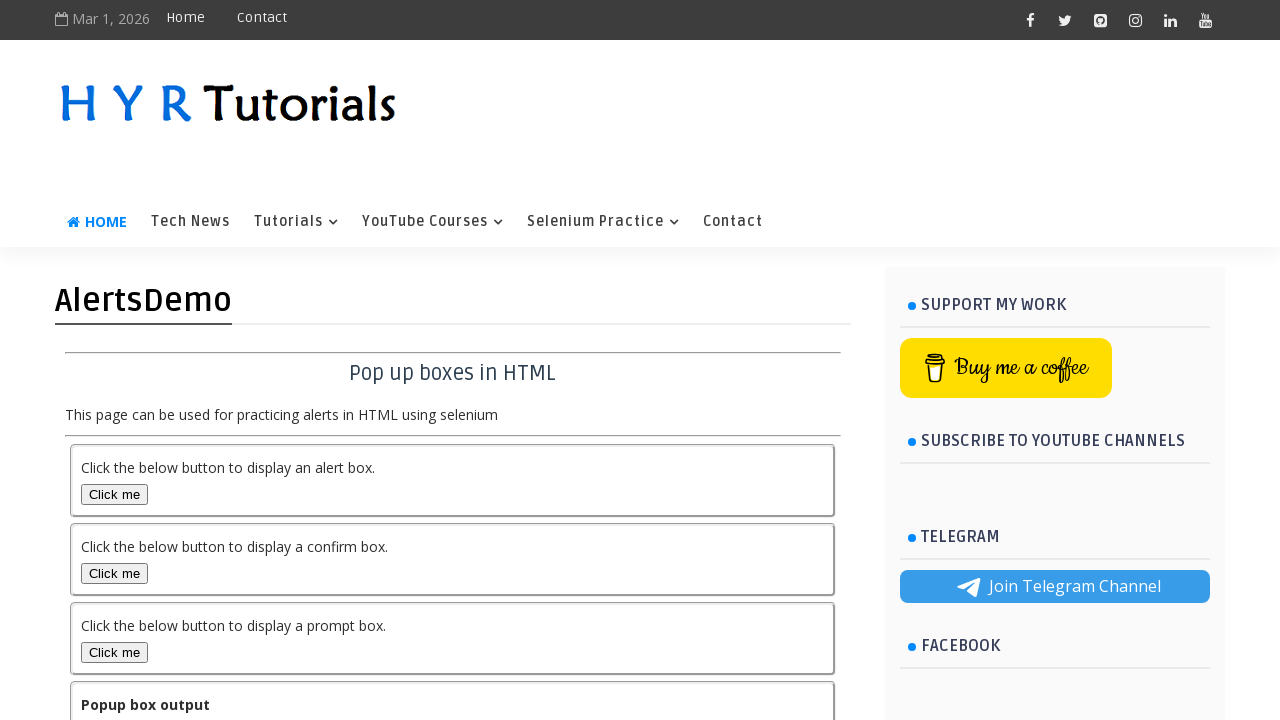

Clicked button to trigger simple alert at (114, 494) on #alertBox
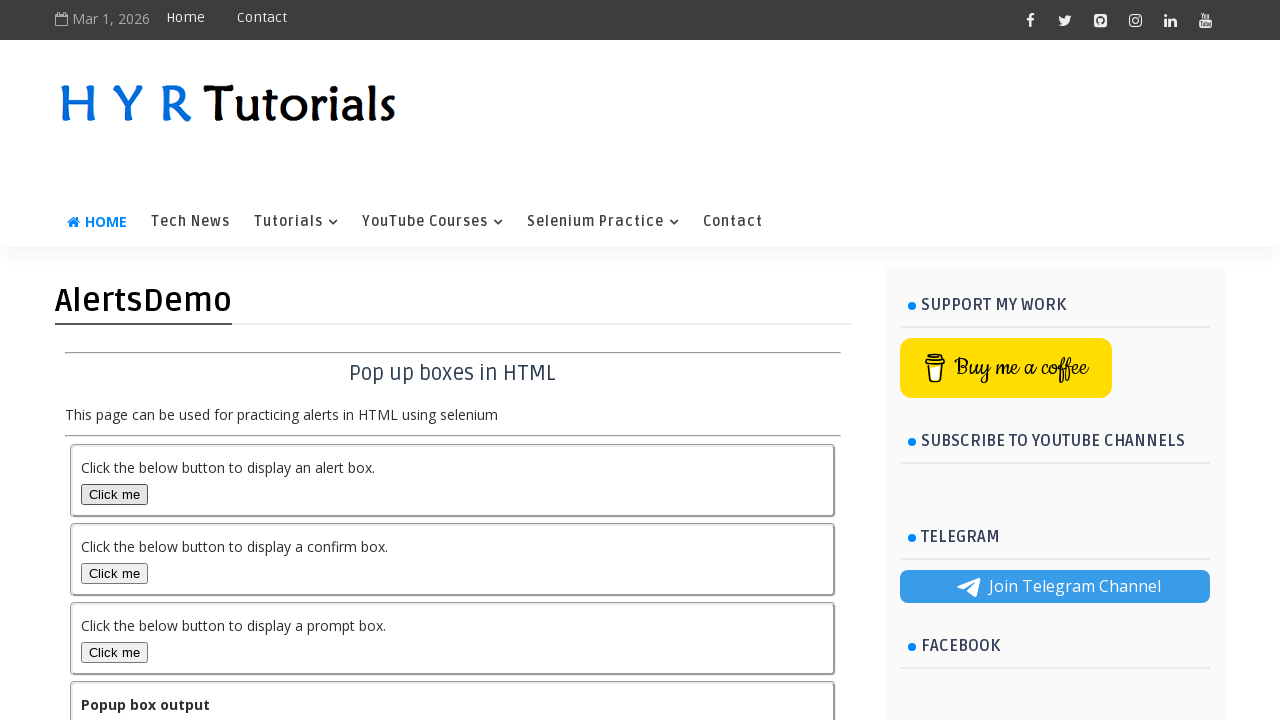

Set up dialog handler to accept alerts
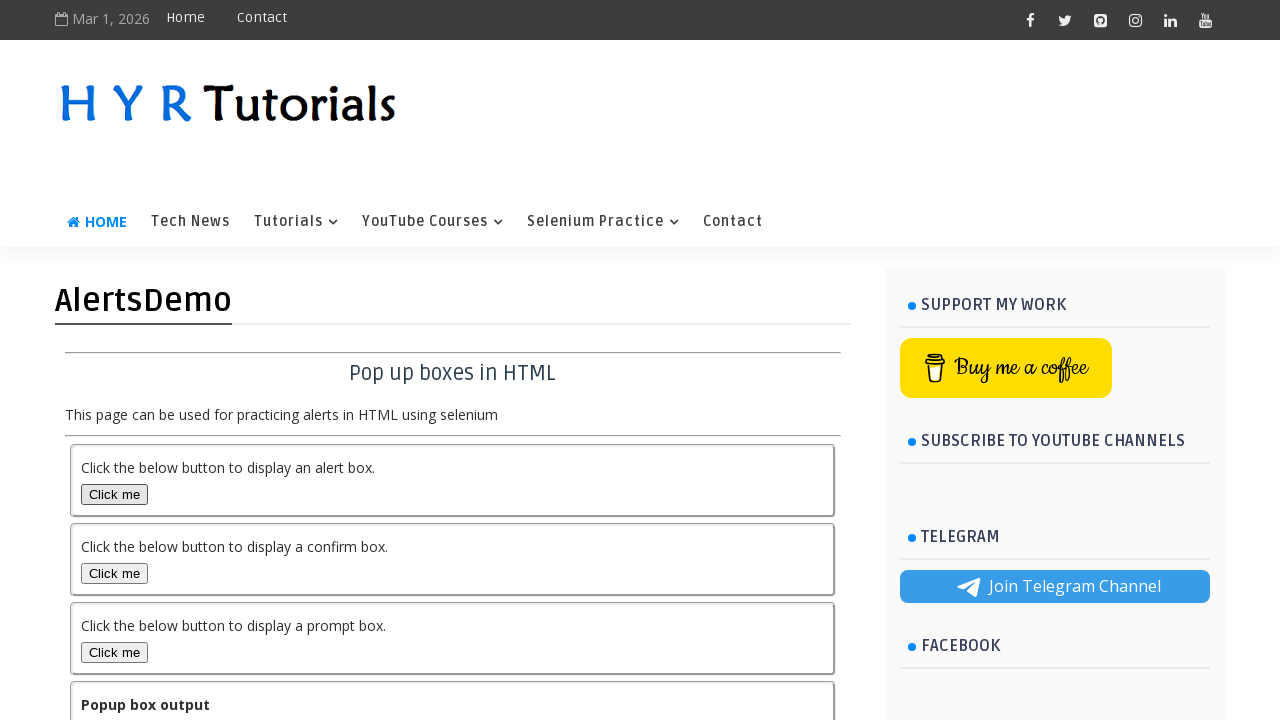

Waited for simple alert to be handled
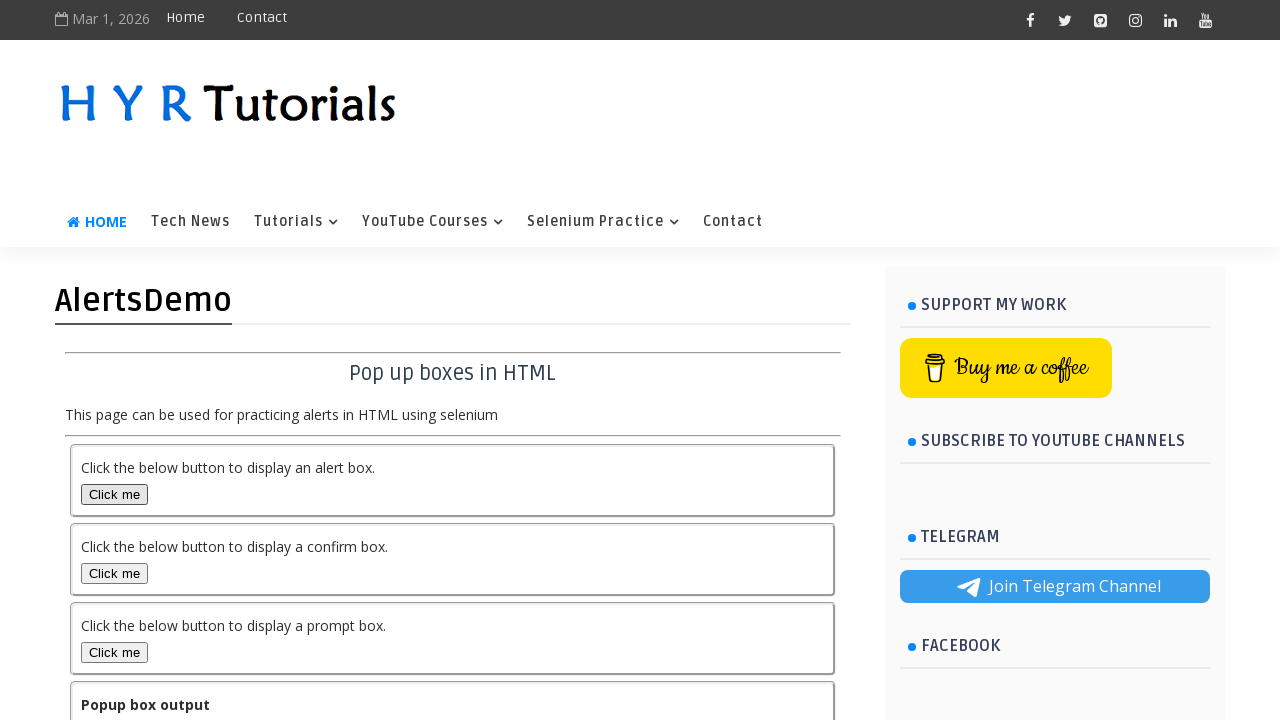

Clicked button to trigger confirm dialog at (114, 573) on #confirmBox
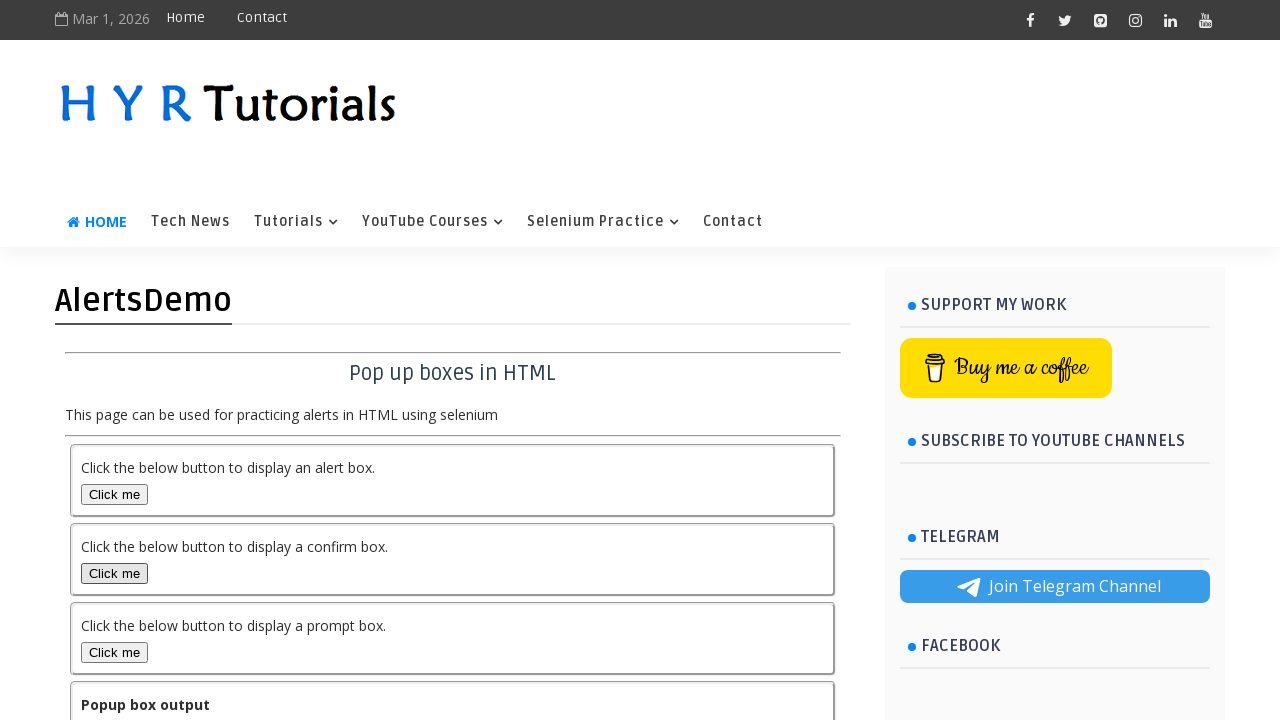

Set up dialog handler to dismiss confirm dialog
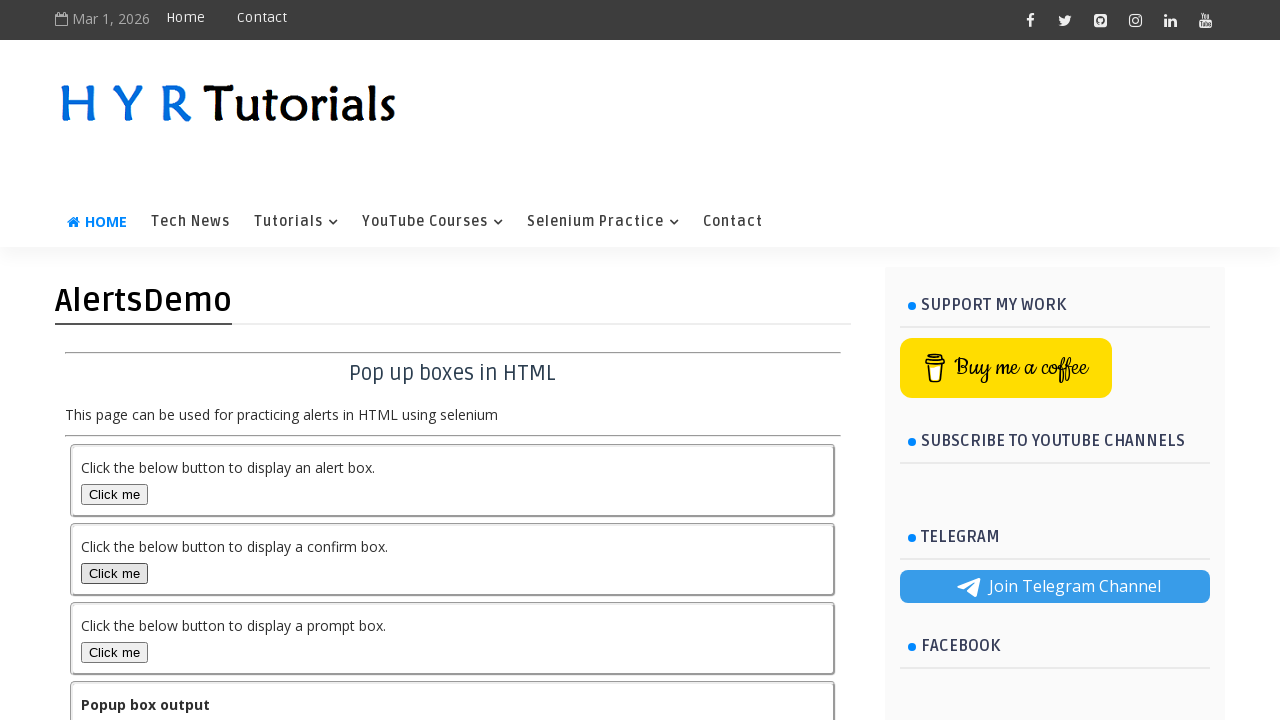

Waited for confirm dialog to be dismissed
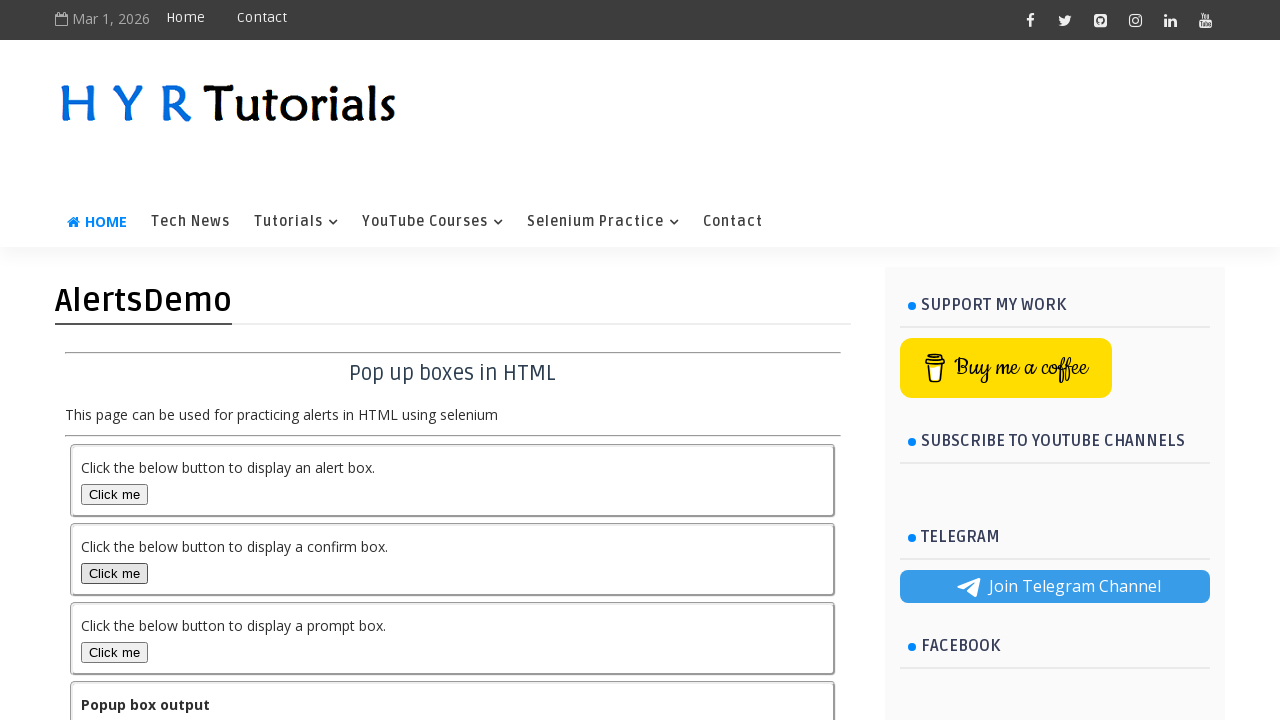

Verified output text is displayed after confirm dialog
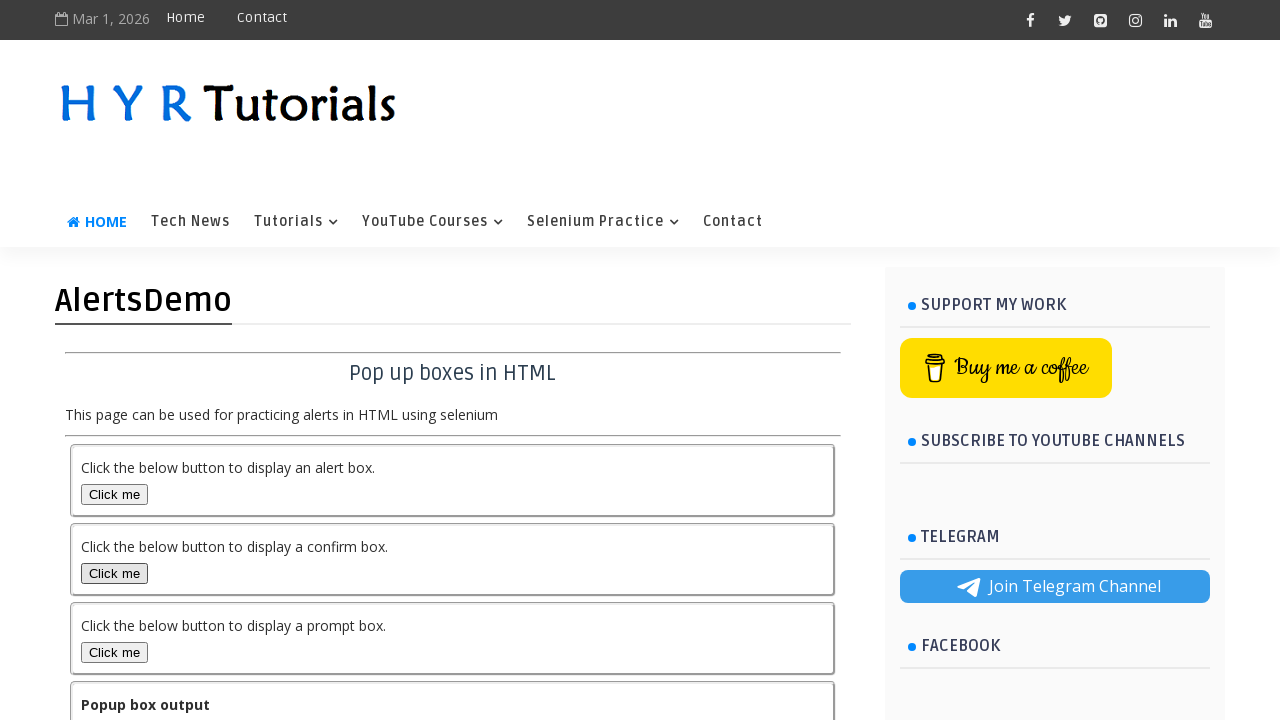

Clicked button to trigger prompt dialog at (114, 652) on #promptBox
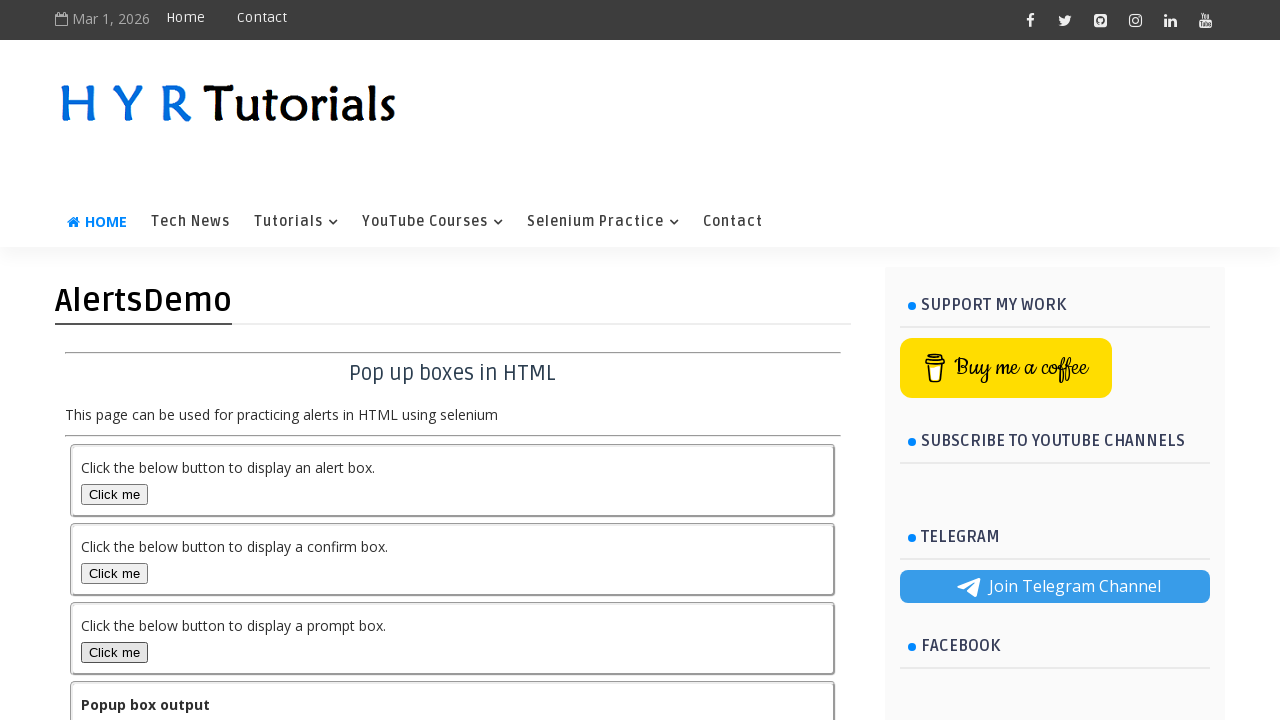

Set up dialog handler to accept prompt with text 'Samantha Wilson'
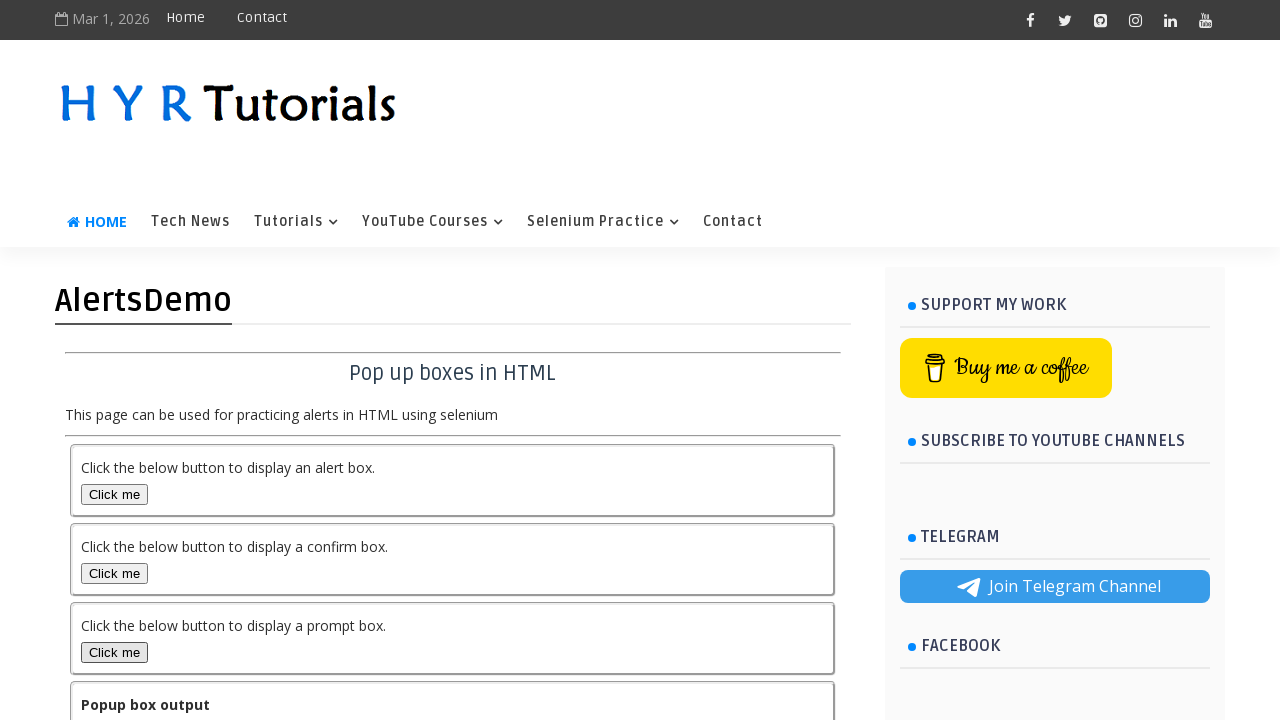

Waited for prompt dialog to be handled
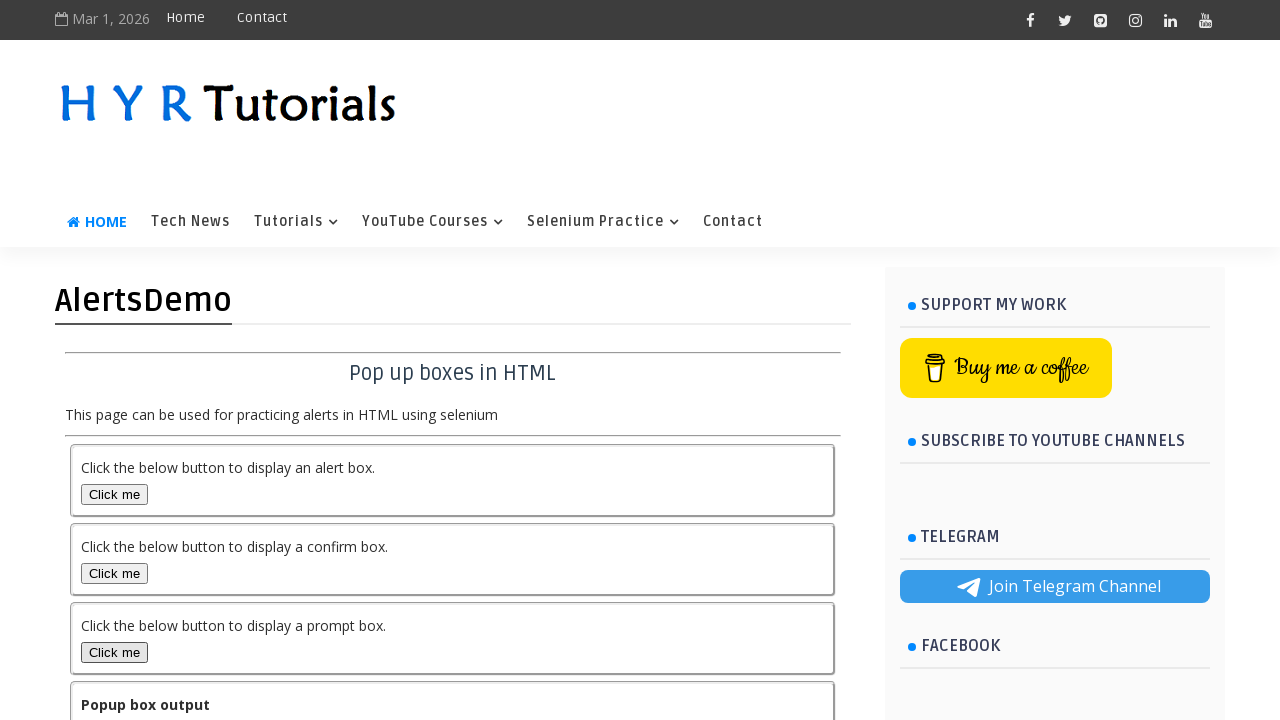

Verified output is updated after prompt dialog with user input
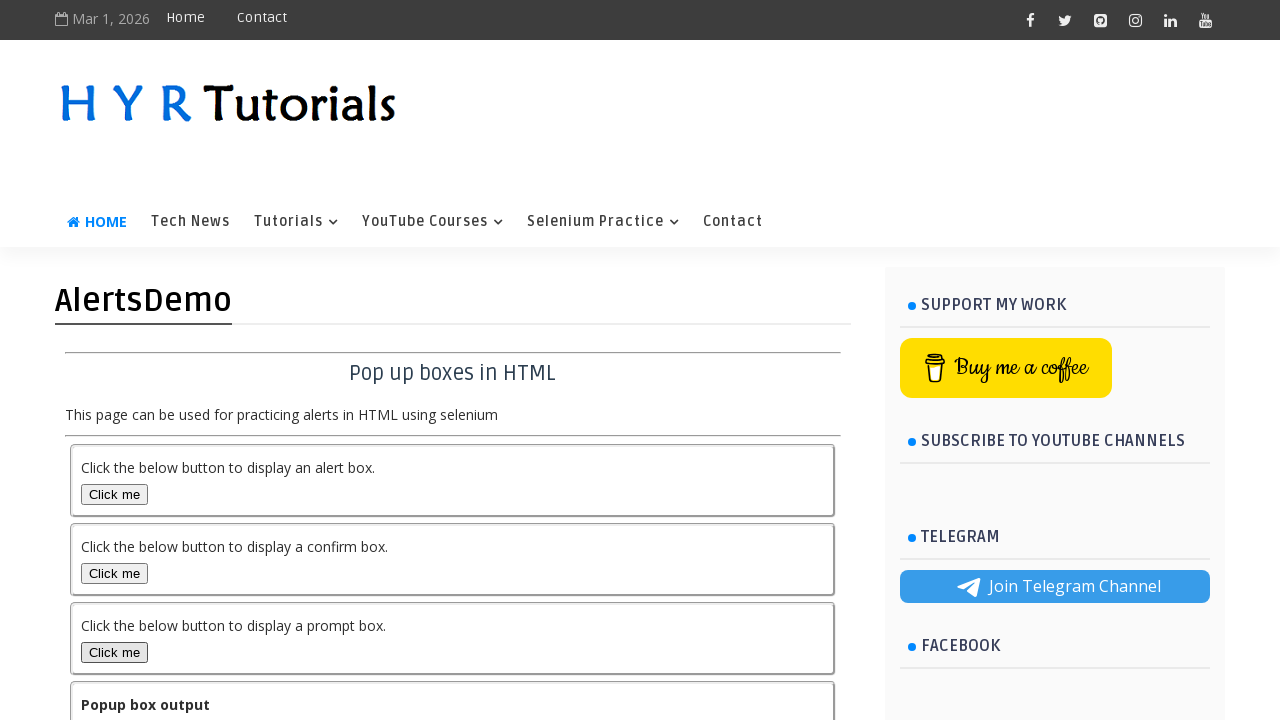

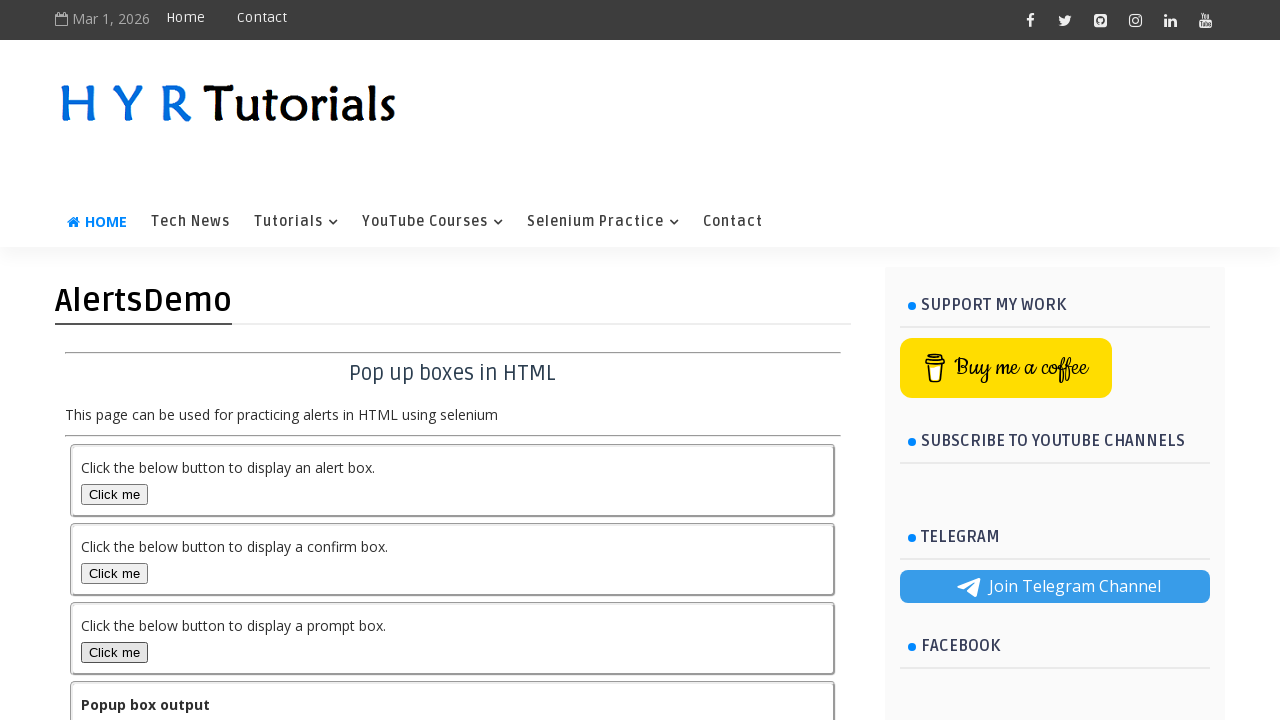